Tests alert handling functionality by triggering different types of JavaScript alerts and interacting with them

Starting URL: https://rahulshettyacademy.com/AutomationPractice/

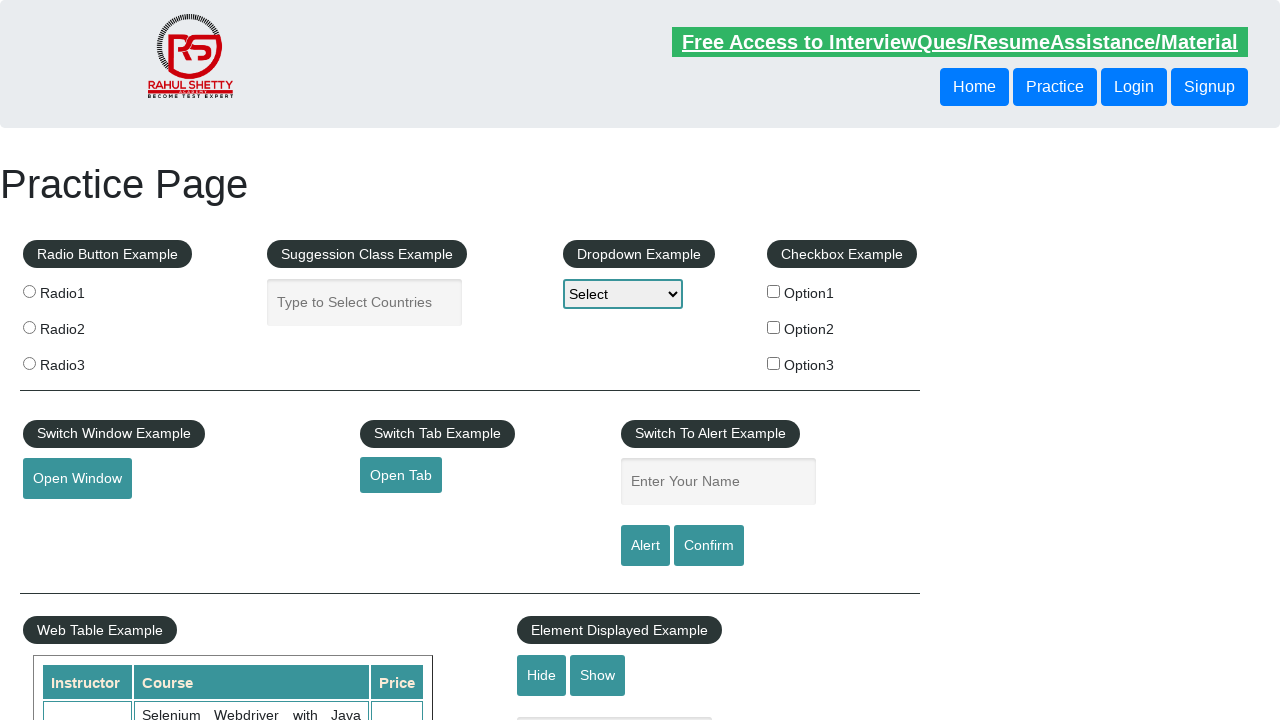

Filled name field with 'karthi' on #name
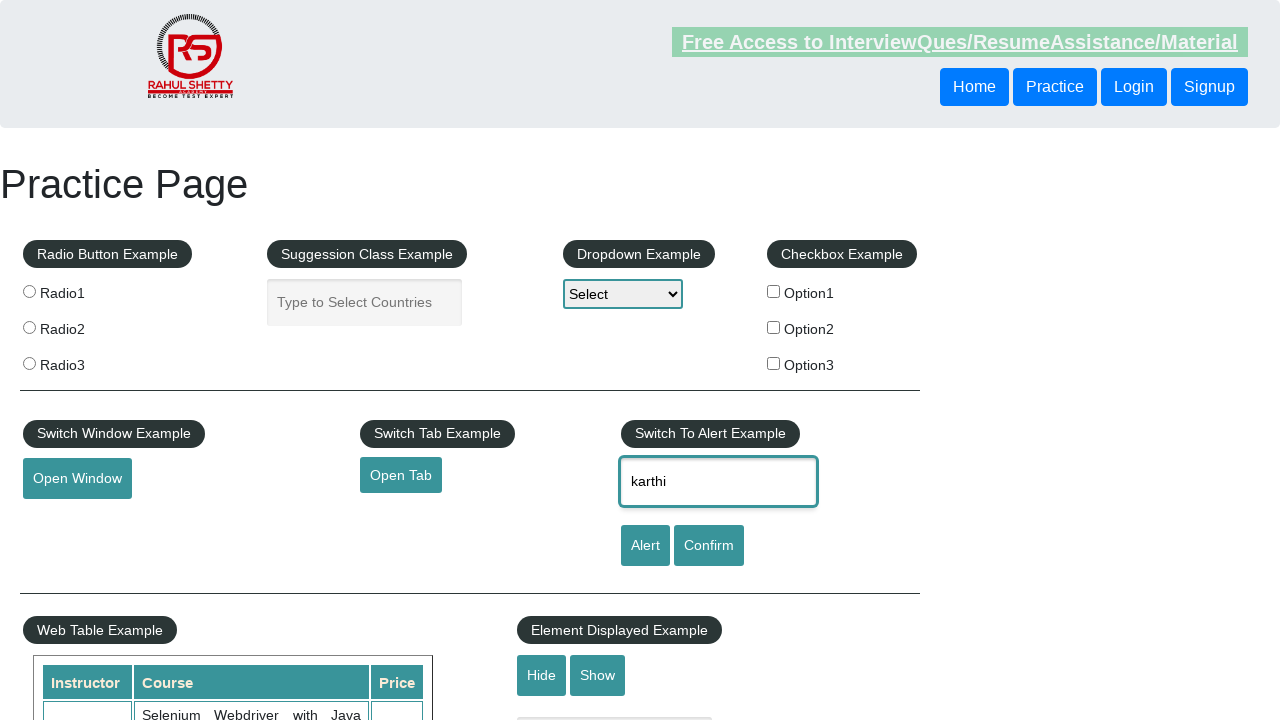

Set up dialog handler to accept alerts
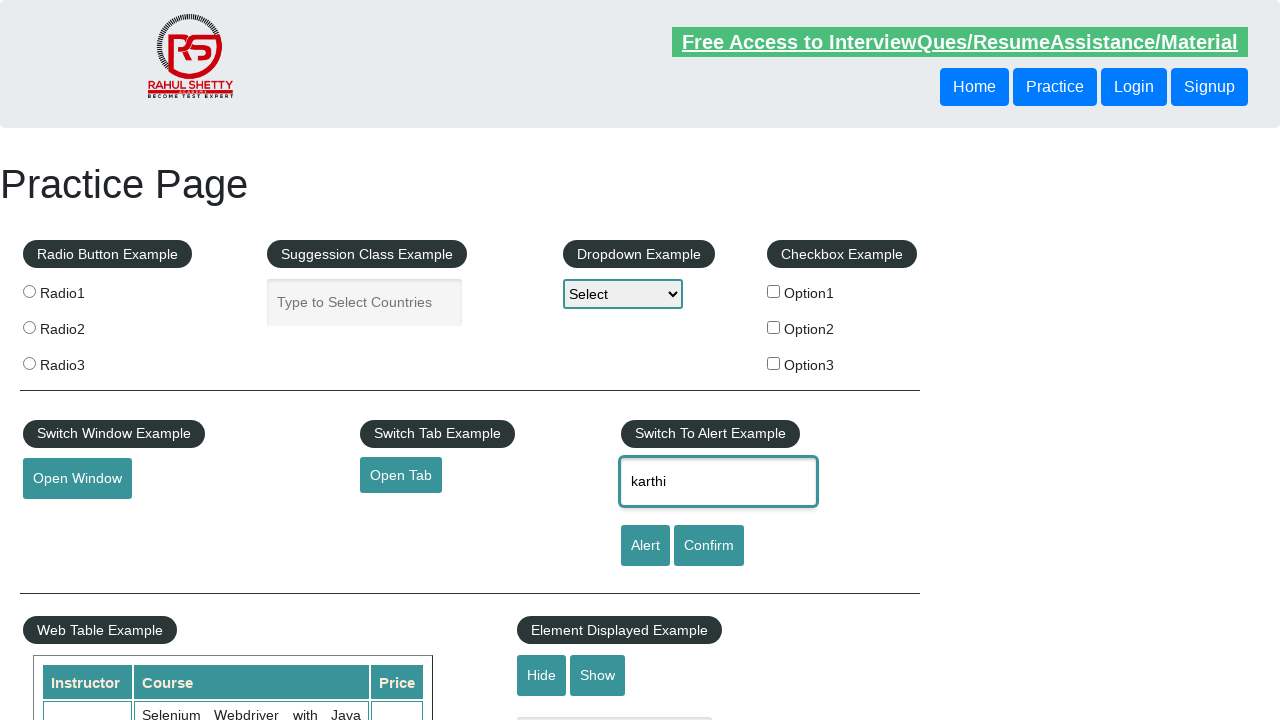

Clicked alert button and accepted the JavaScript alert at (645, 546) on [id='alertbtn']
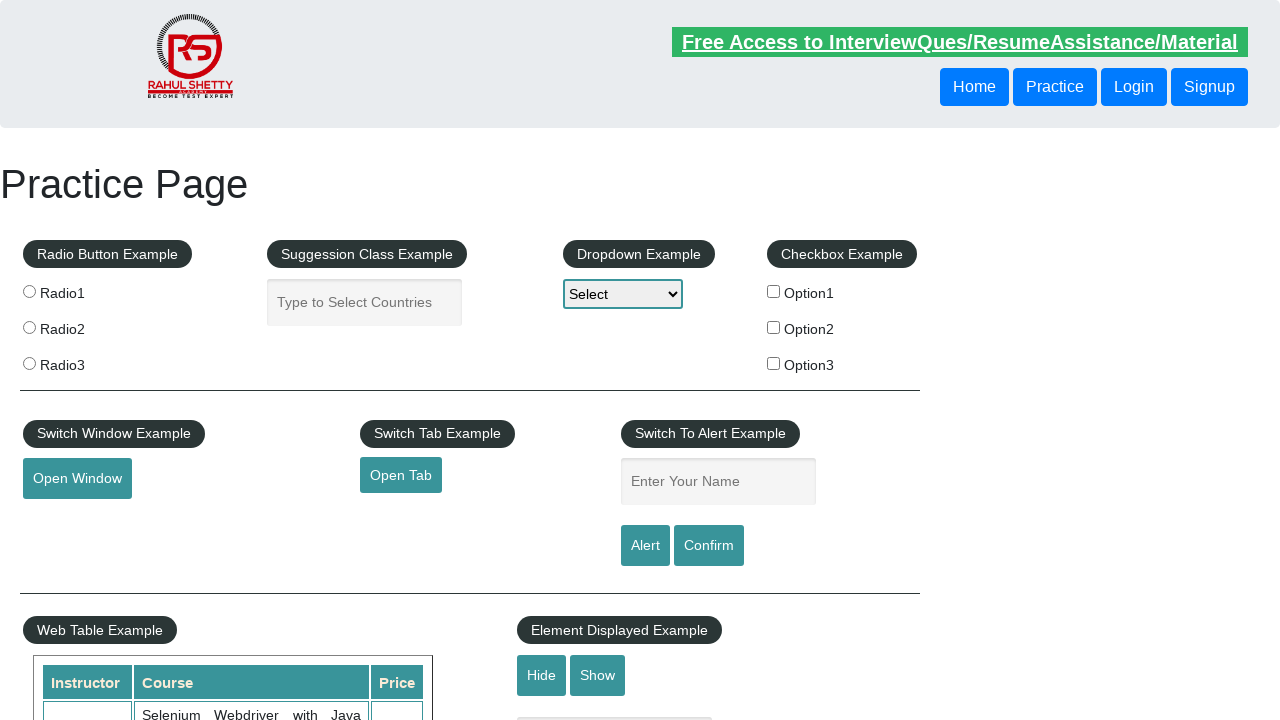

Set up dialog handler to dismiss confirm dialogs
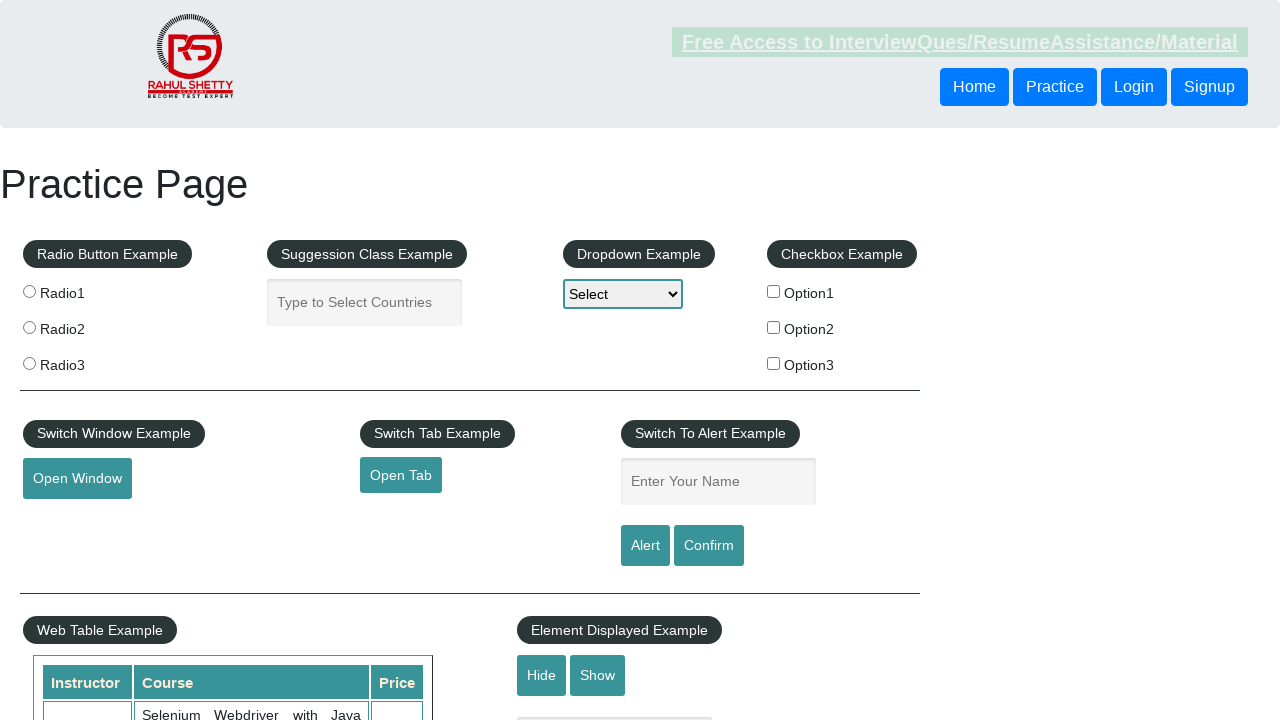

Clicked confirm button and dismissed the confirmation dialog at (709, 546) on #confirmbtn
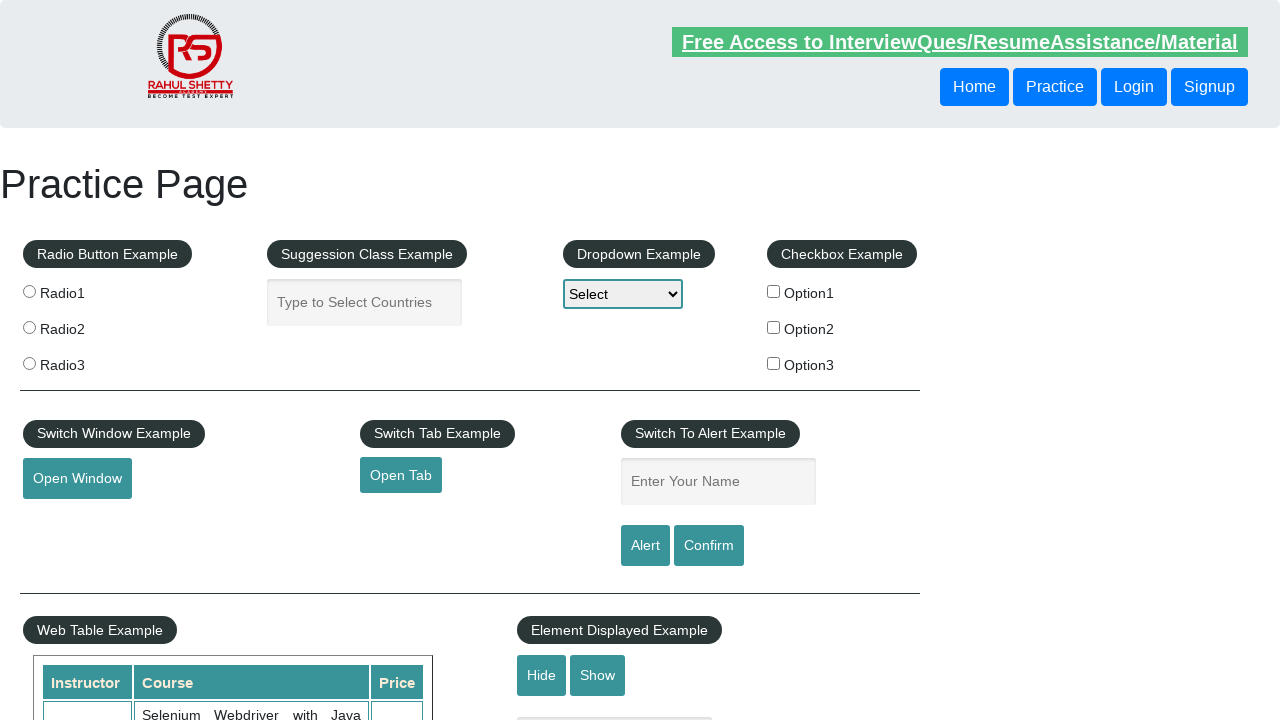

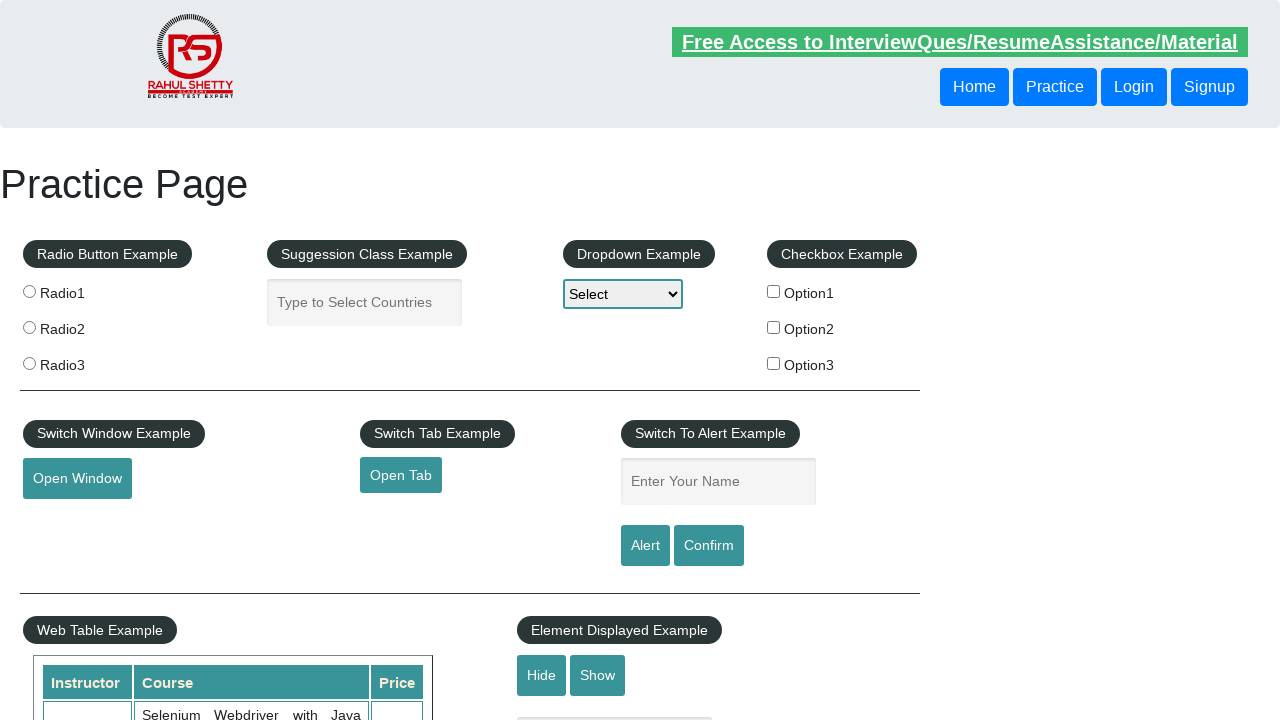